Tests multiple window handling by clicking a link that opens a new window, switching between windows using window handles in order, and verifying the page titles

Starting URL: http://the-internet.herokuapp.com/windows

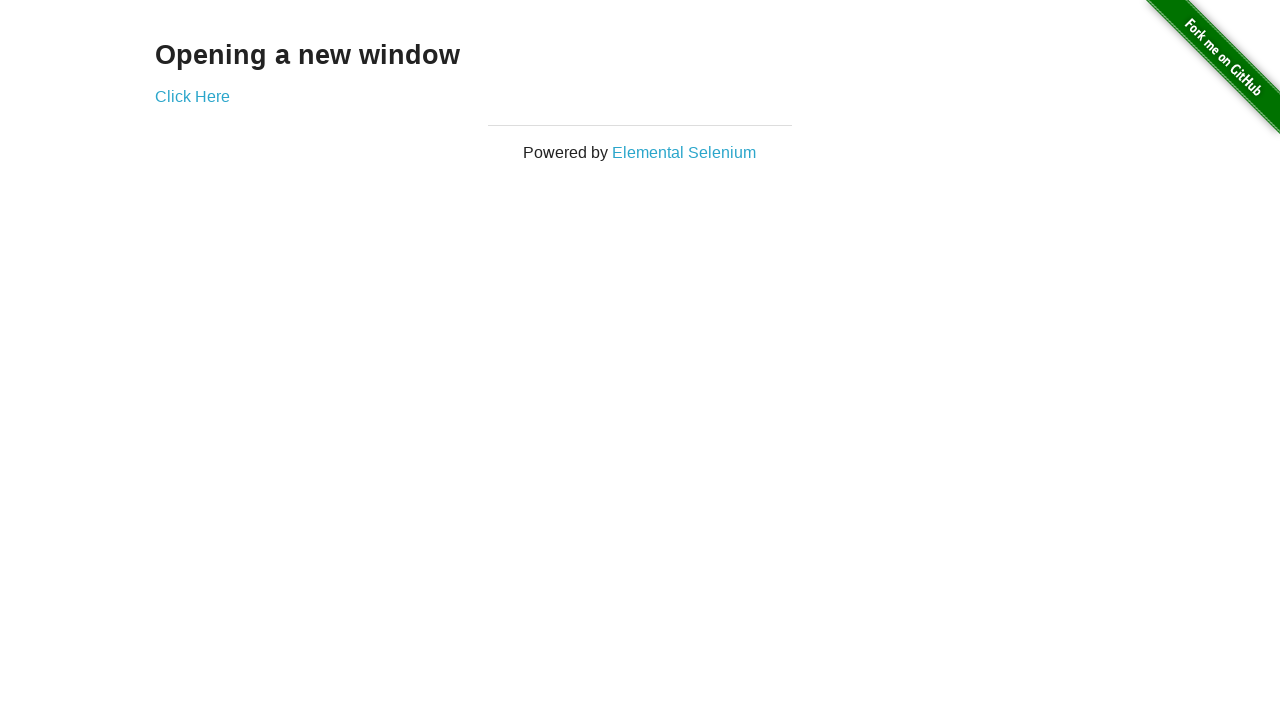

Clicked link that opens a new window at (192, 96) on .example a
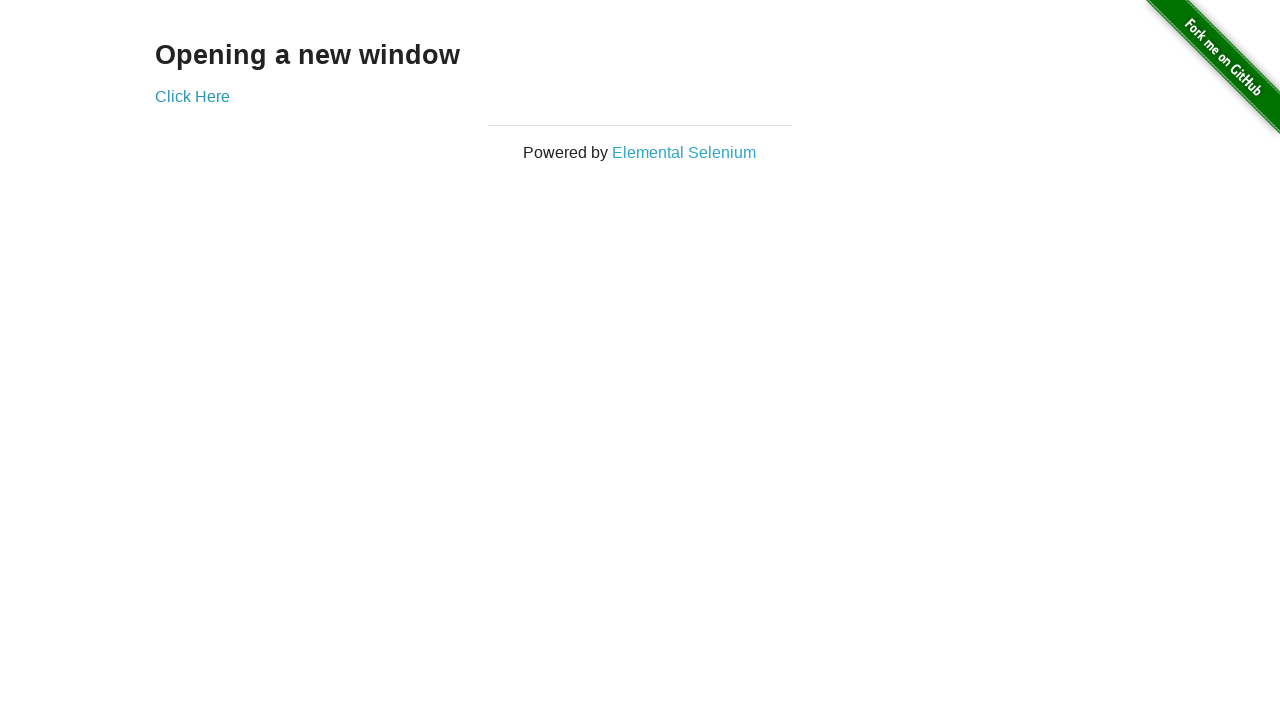

Verified original window title is not 'New Window'
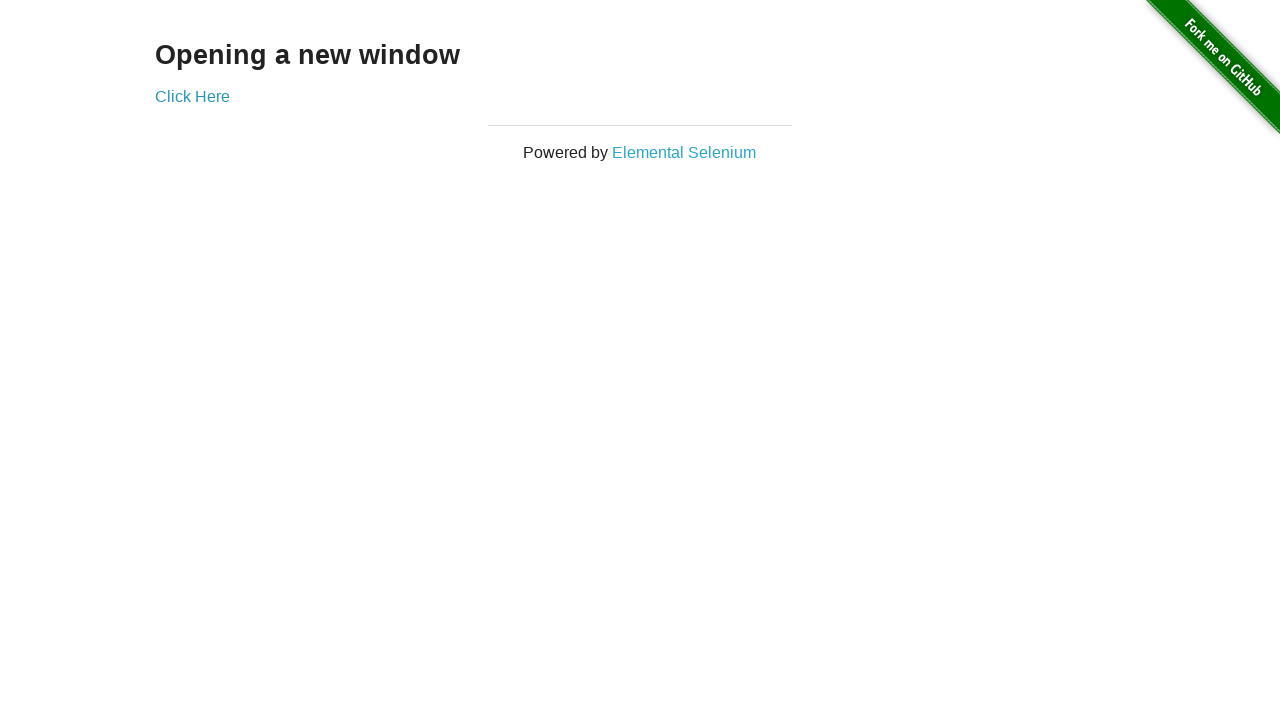

Waited for new window to load
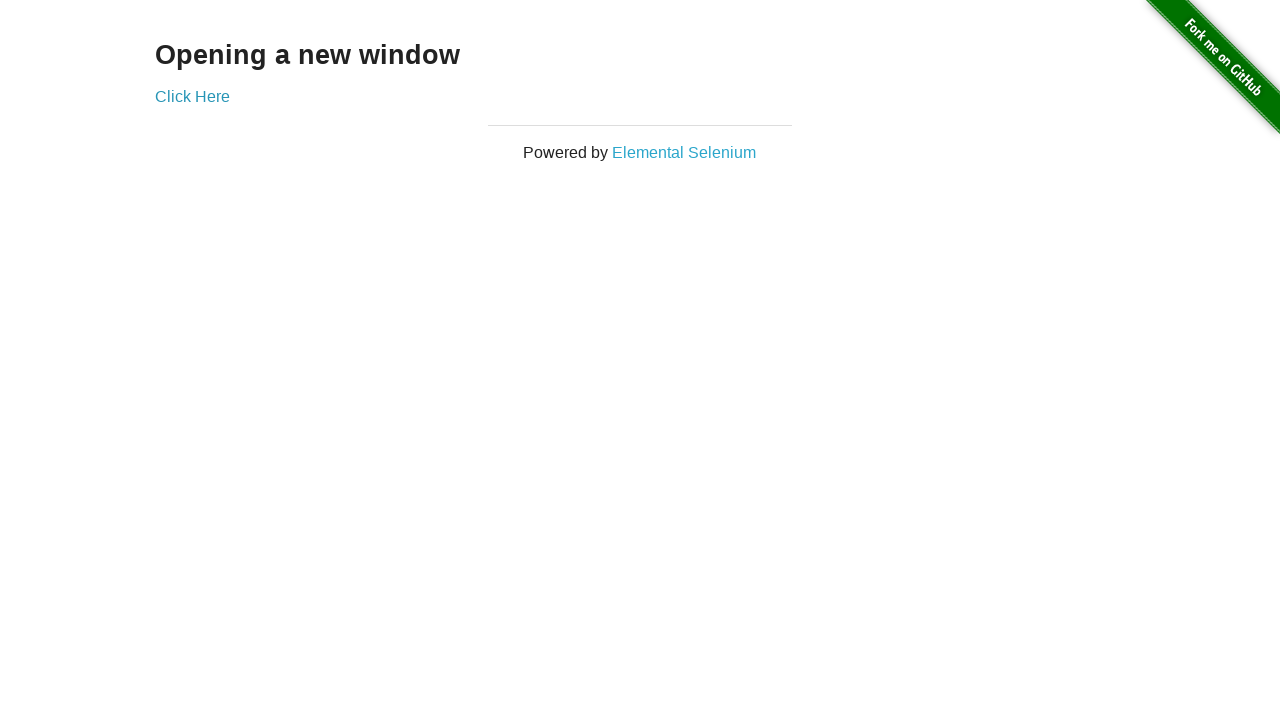

Verified new window title is 'New Window'
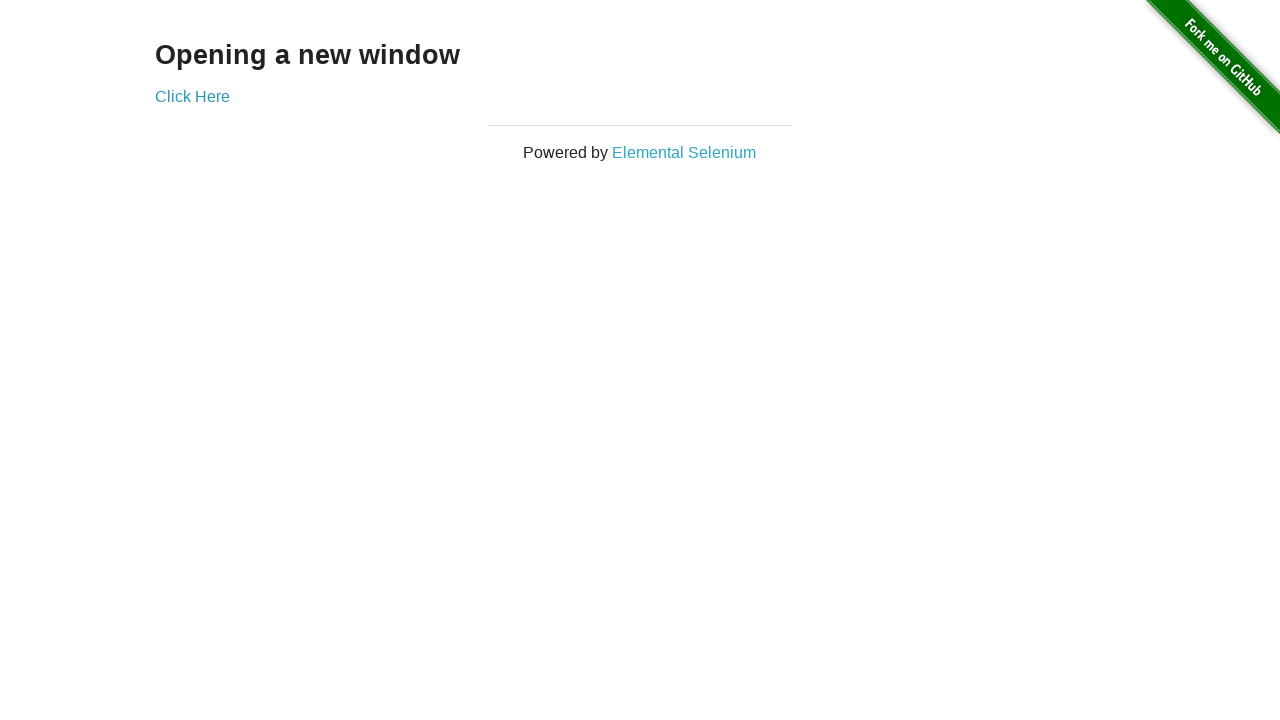

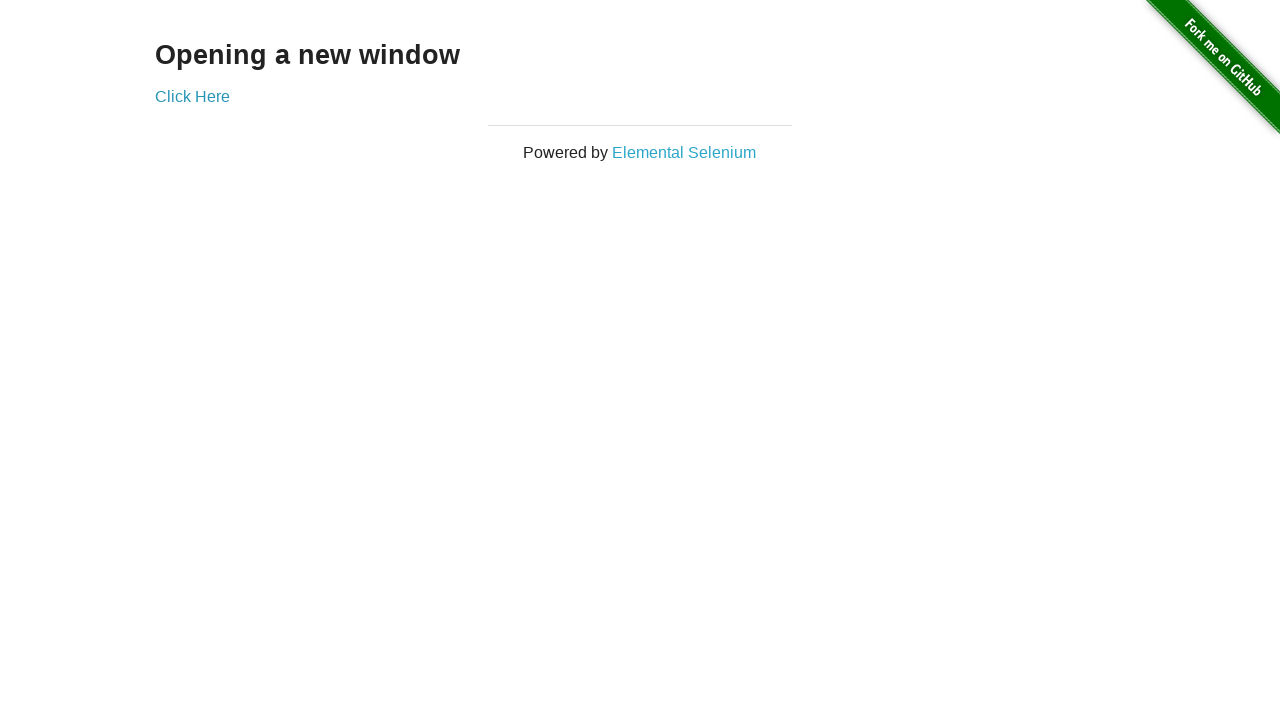